Tests deleting an item from the todo list by hovering and clicking the destroy button

Starting URL: https://todomvc.com/examples/react/dist/

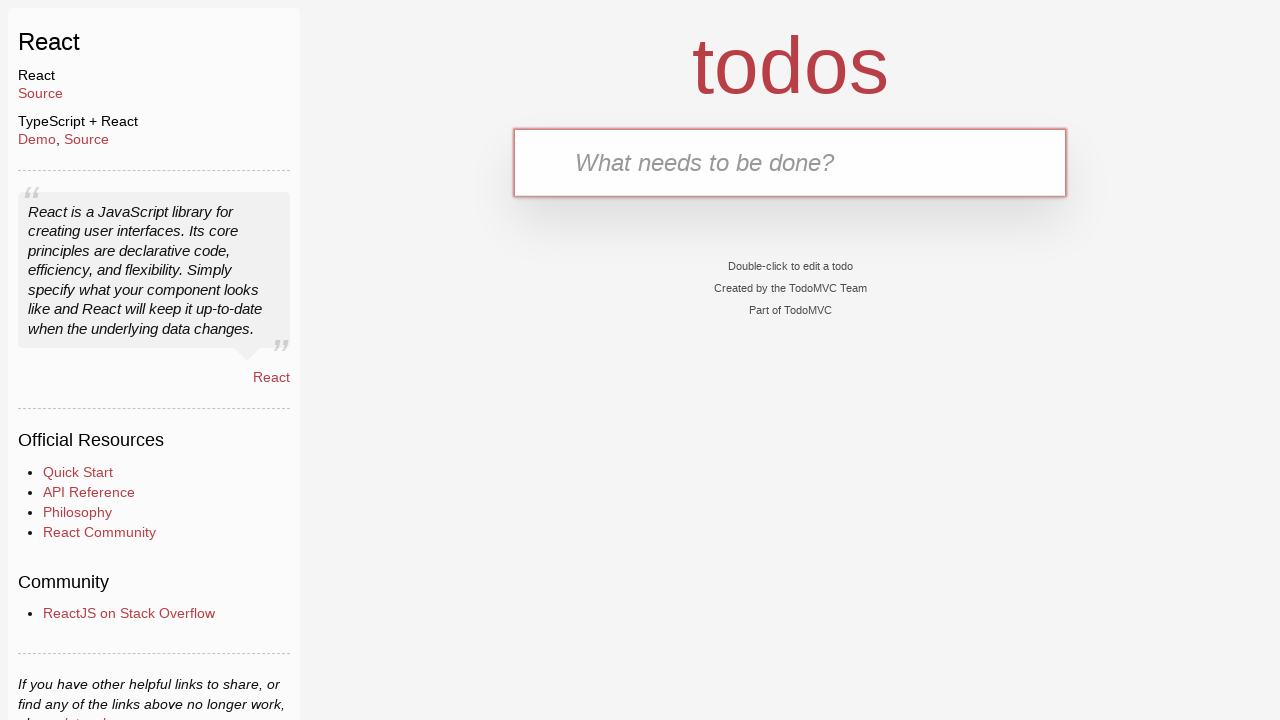

Filled new todo input with 'Buy Sweets' on .new-todo
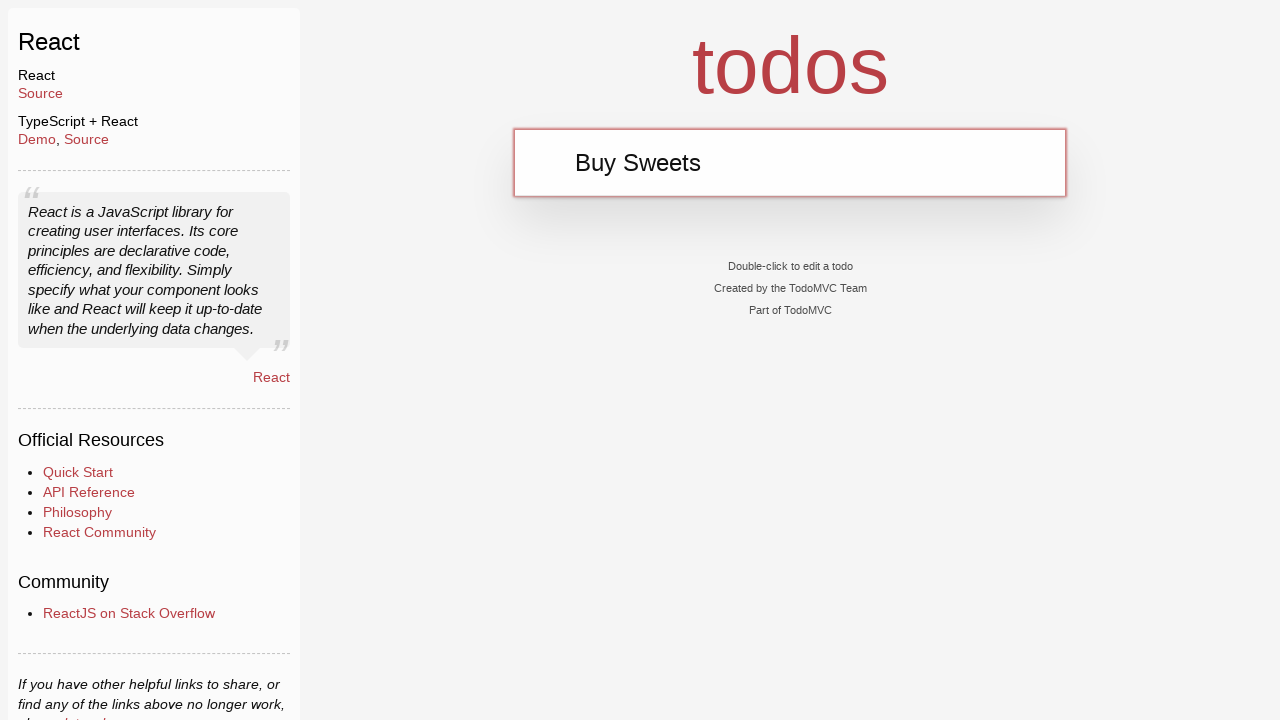

Pressed Enter to add the todo item on .new-todo
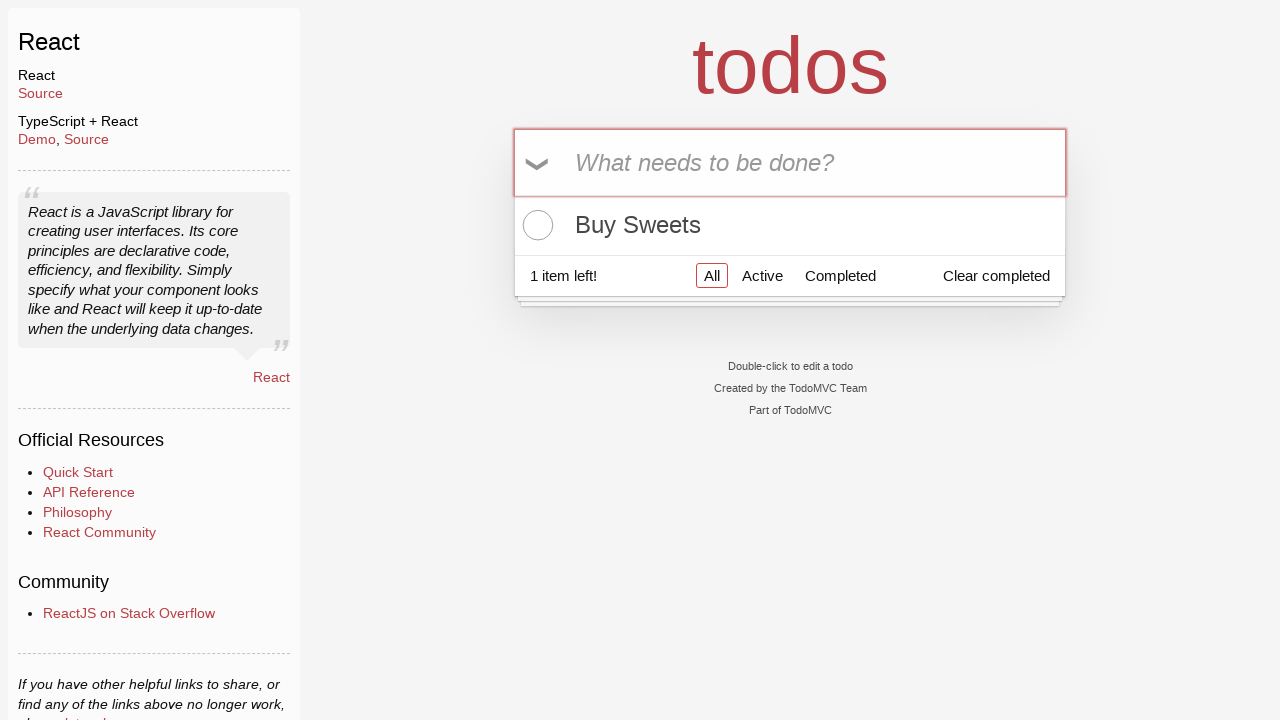

Todo item appeared in the list
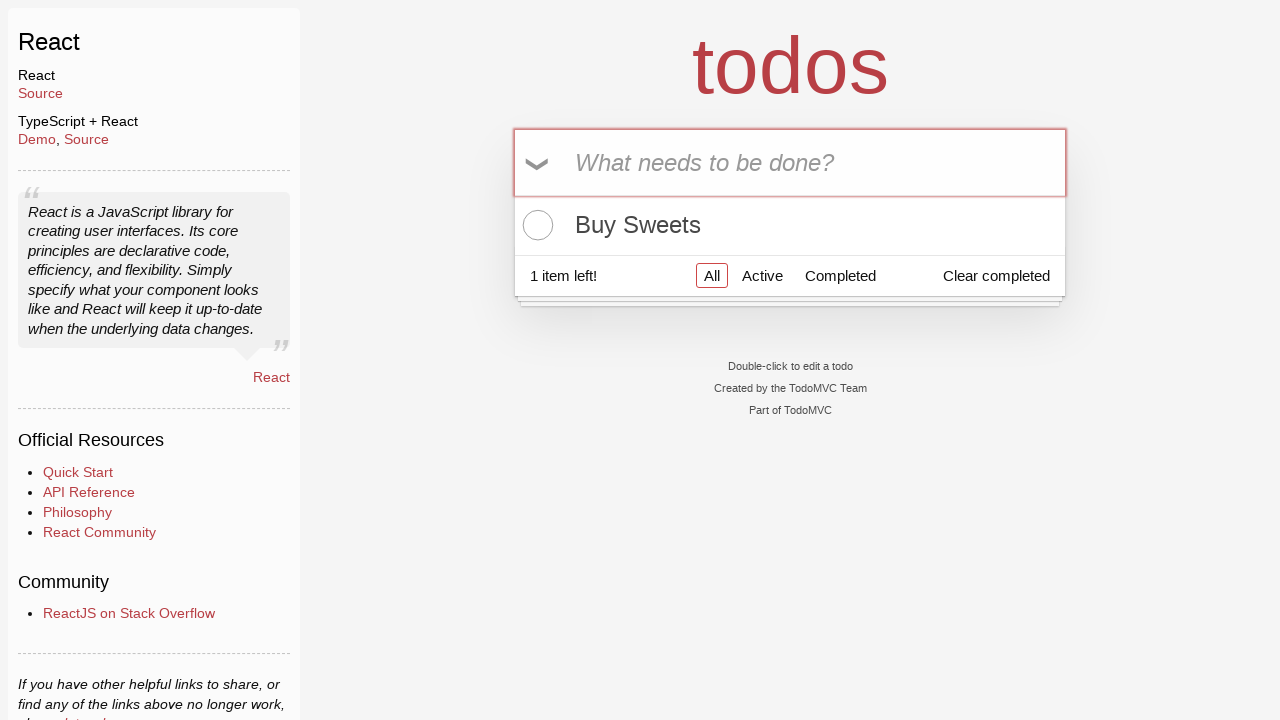

Hovered over the todo item to reveal destroy button at (790, 225) on .todo-list li
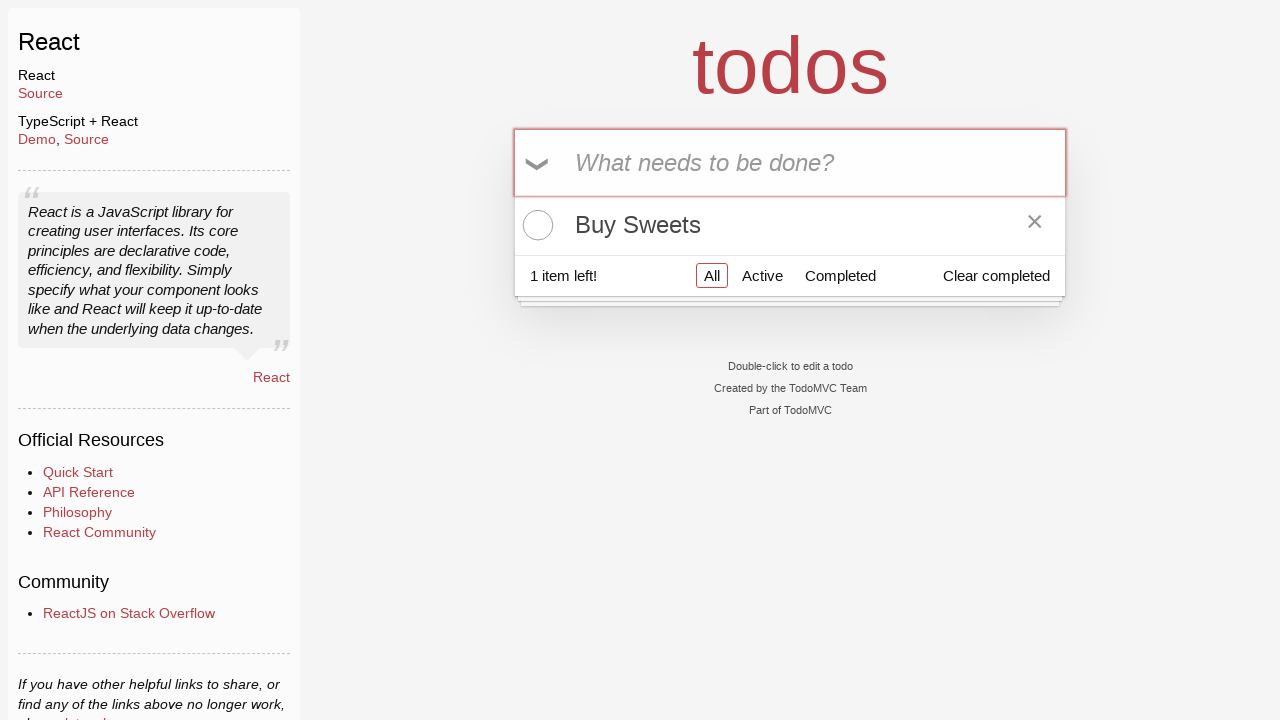

Clicked the destroy button to delete the todo item at (1035, 225) on .todo-list li .destroy
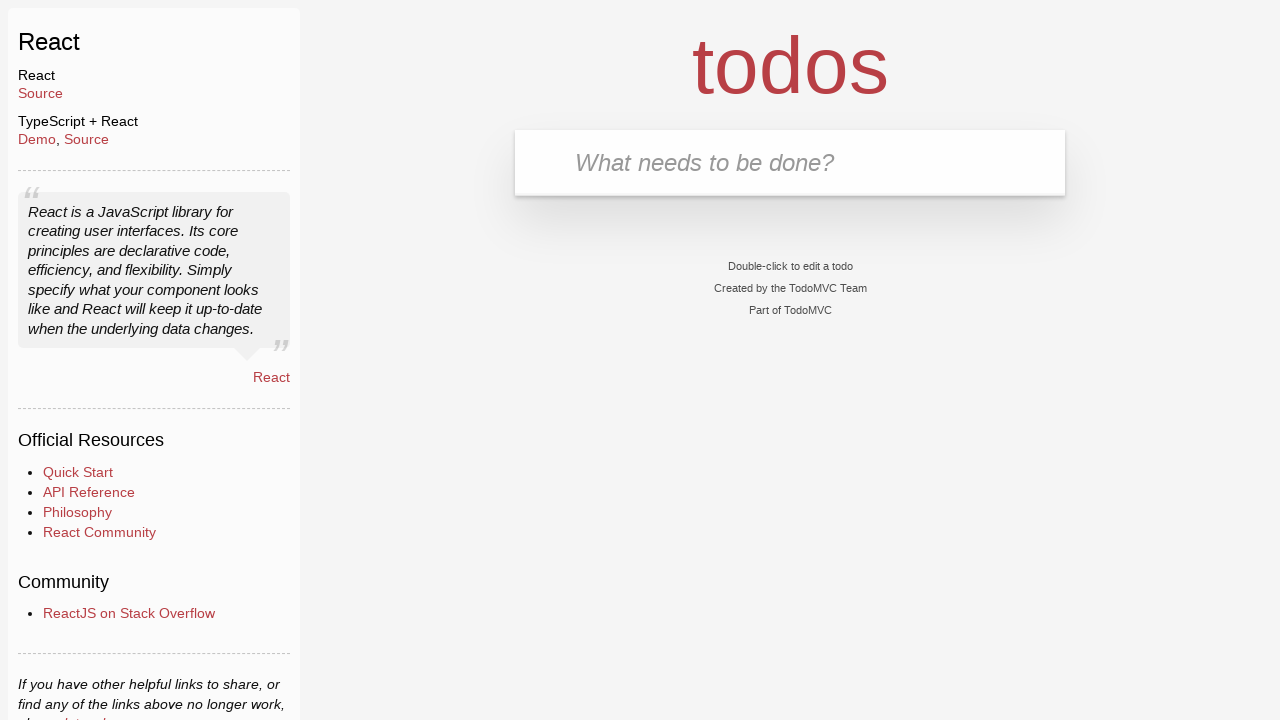

Todo item was successfully removed from the list
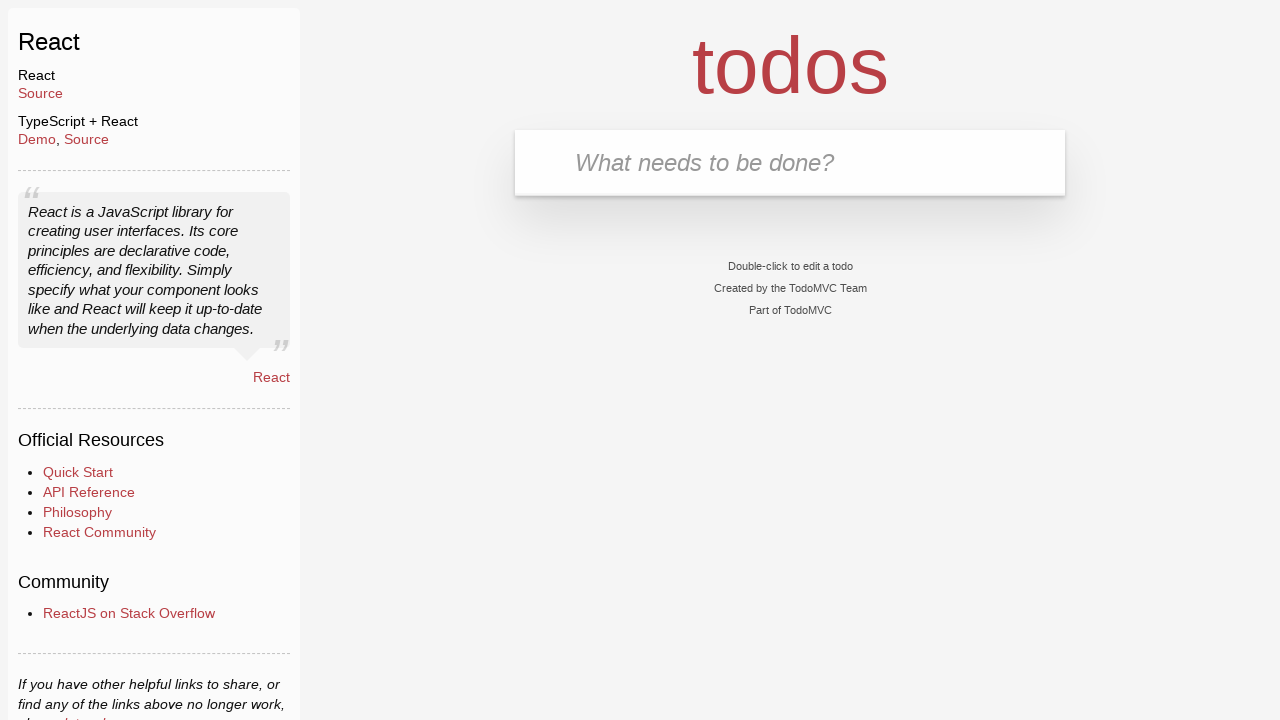

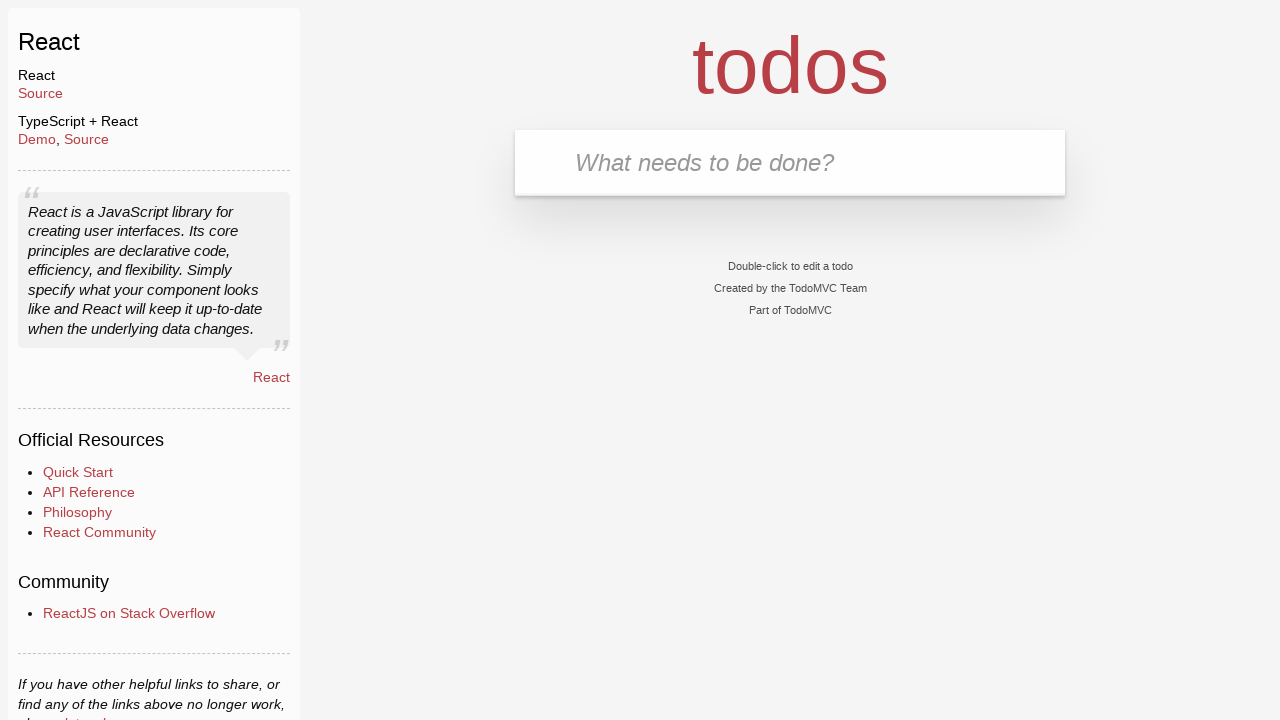